Tests form filling on a demo application by clicking a list item, then filling name, email, and password fields before submitting the form.

Starting URL: https://demoapps.qspiders.com/ui?scenario=1

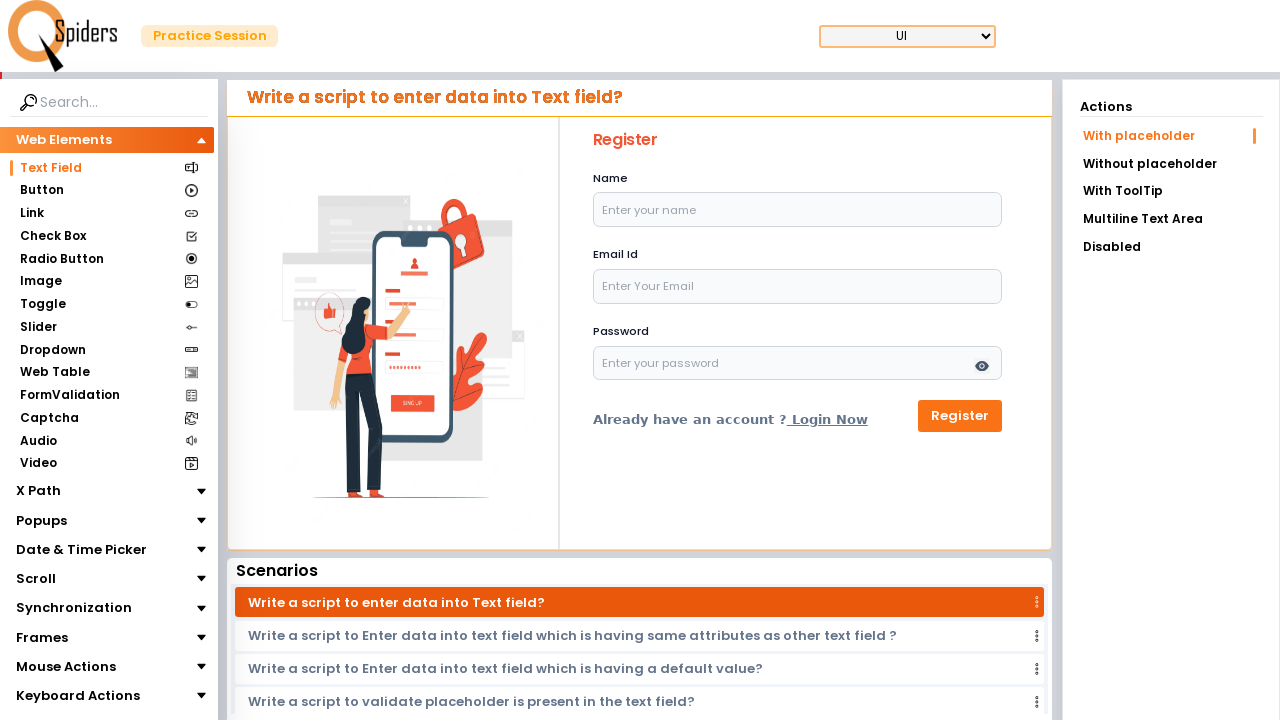

Clicked on list item to open the form at (1171, 136) on li.w-\[100\%\].flex.justify-between.items-center.py-1.cursor-pointer.px-2.relati
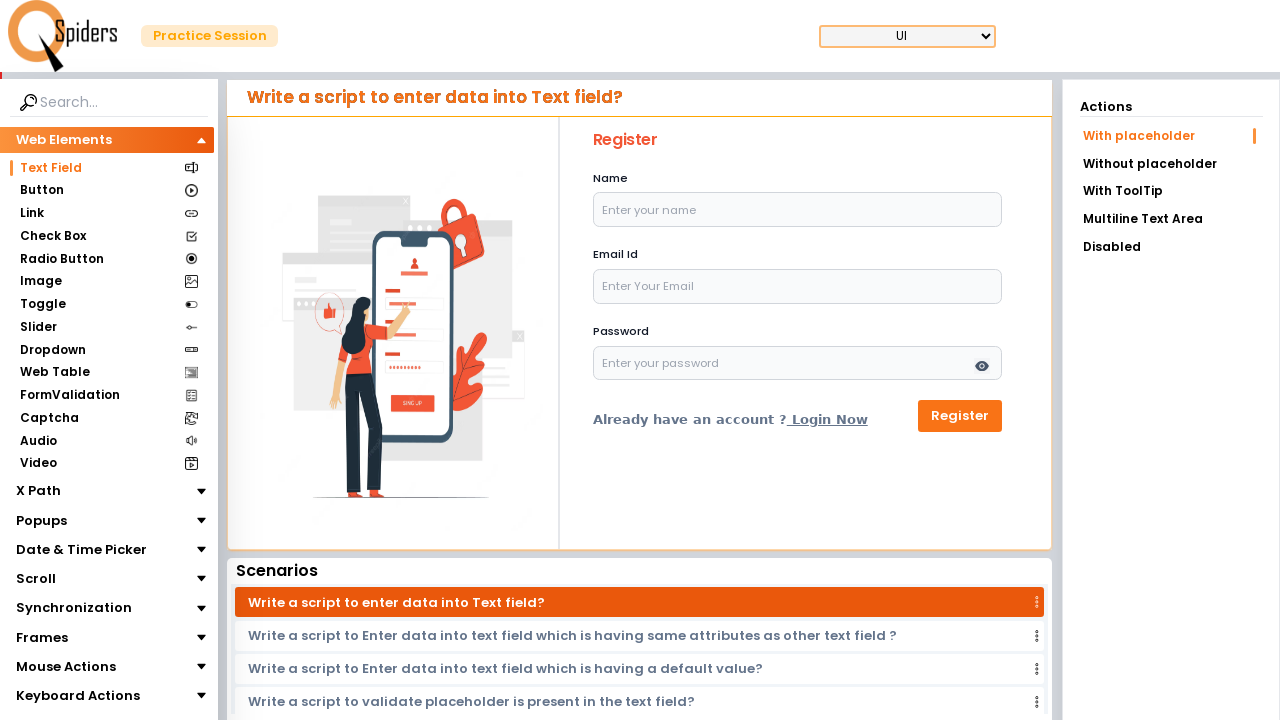

Filled name field with 'Sindhura' on input[name='name']
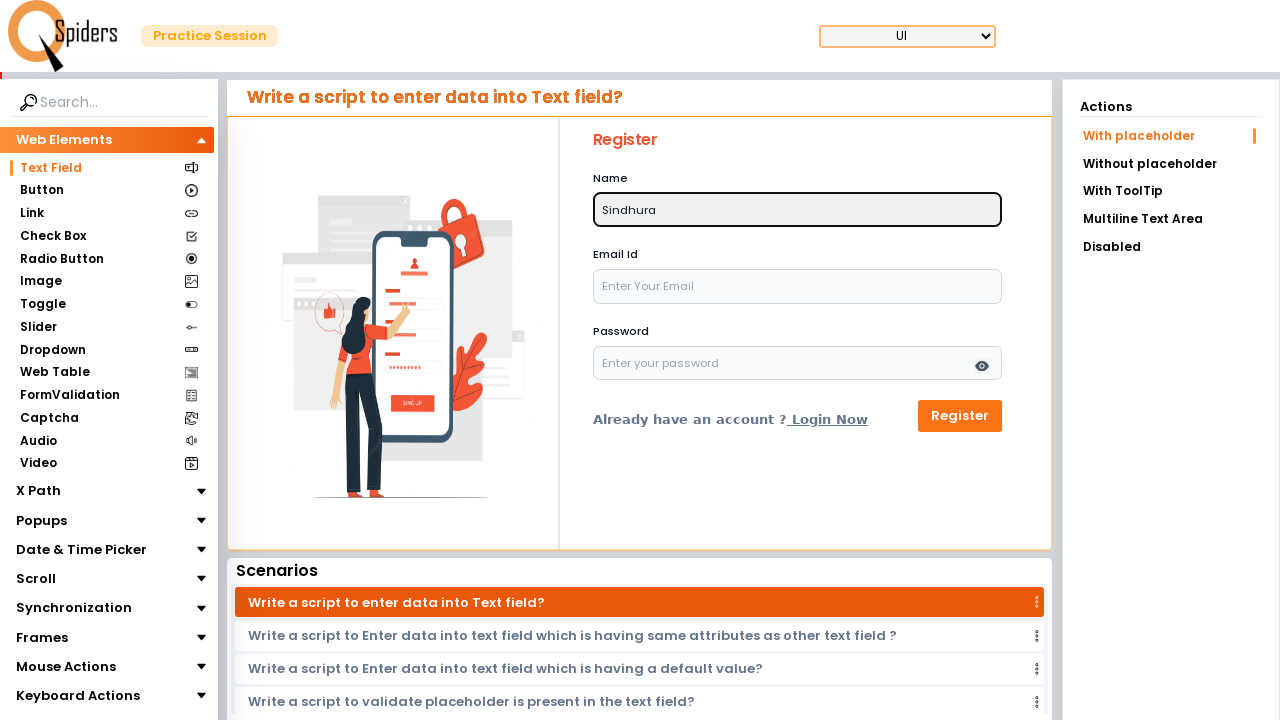

Filled email field with 'sindhura@example.com' on input#email
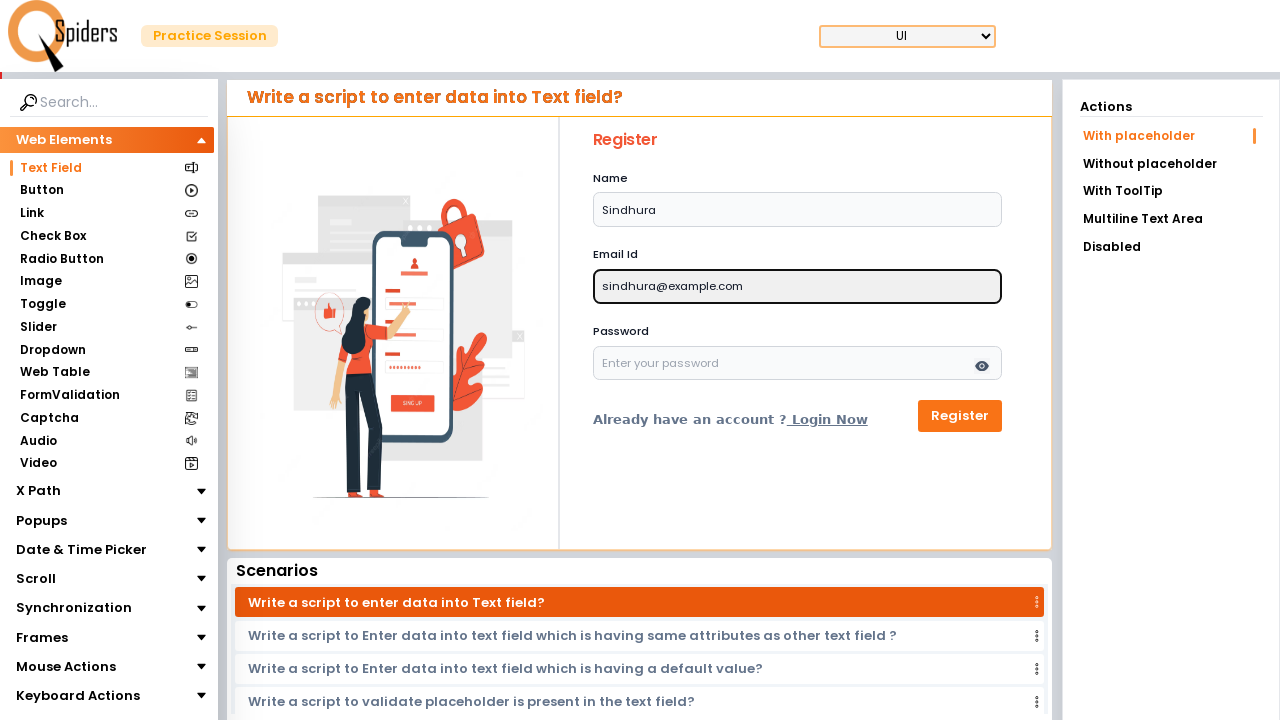

Filled password field with 'TestPassword123' on input[type='password']
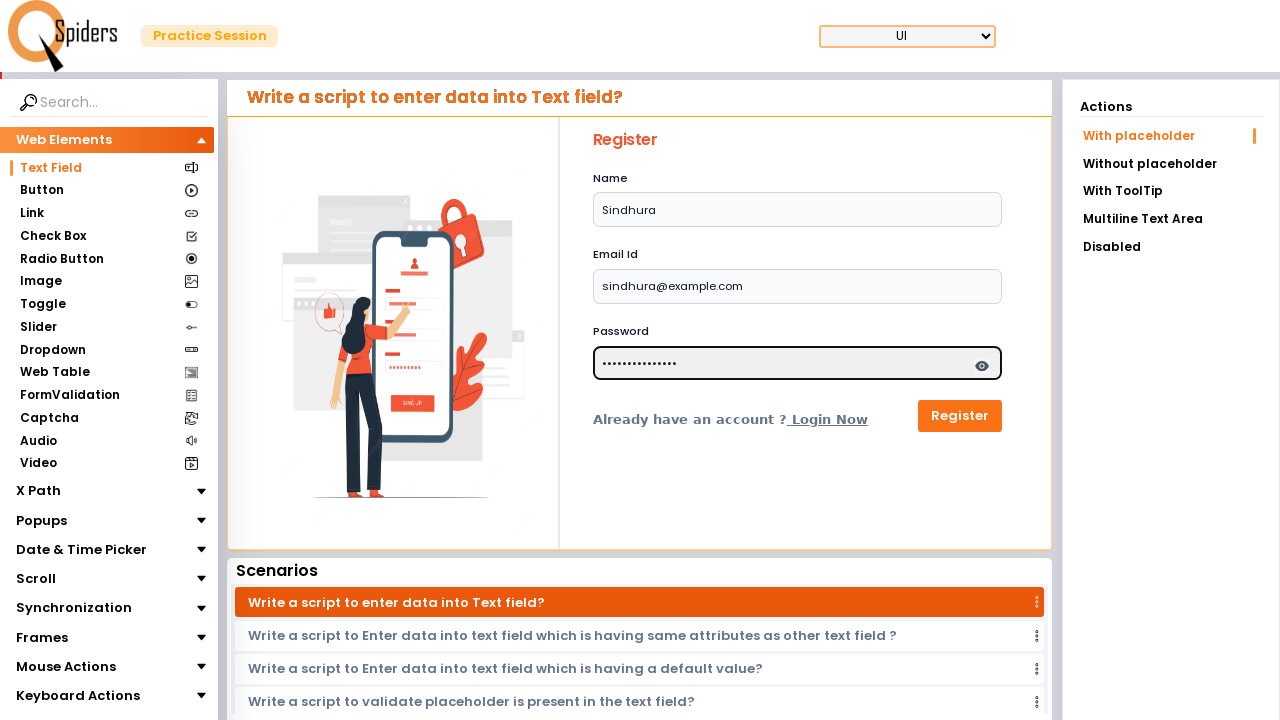

Updated password field with 'SecurePass456' on input[type='password']
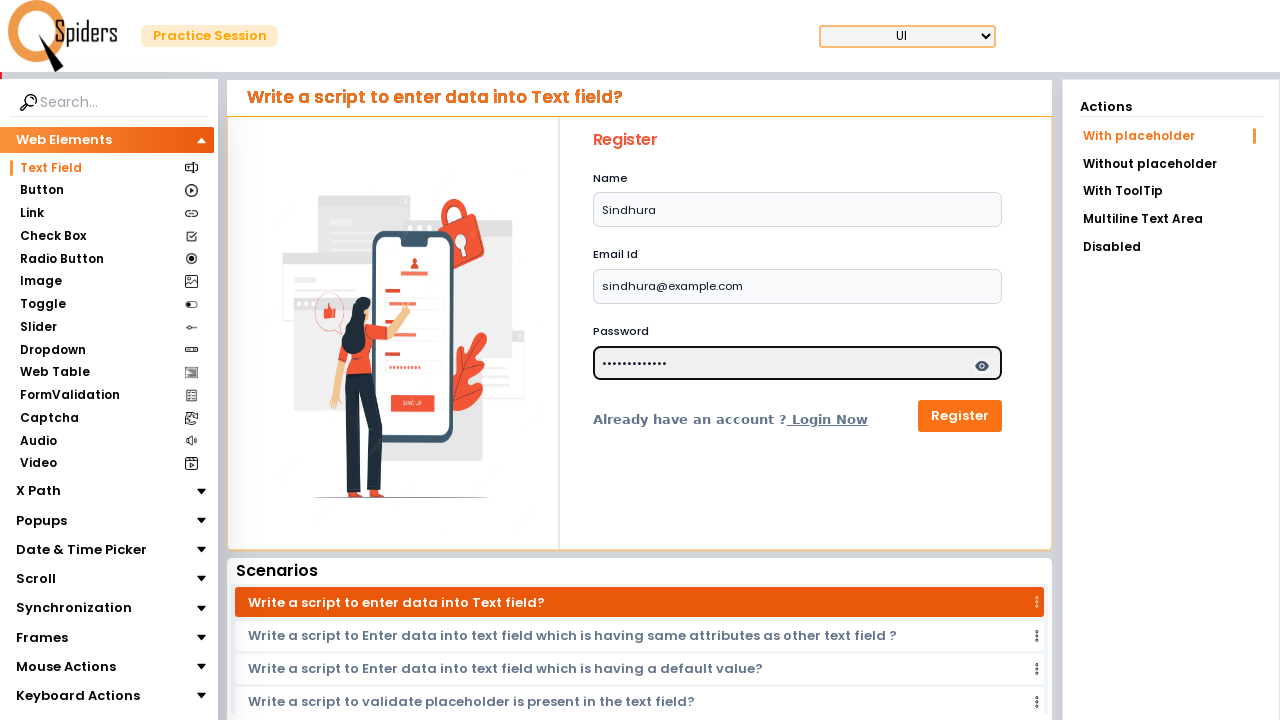

Submitted the form by pressing Enter on password field on input[type='password']
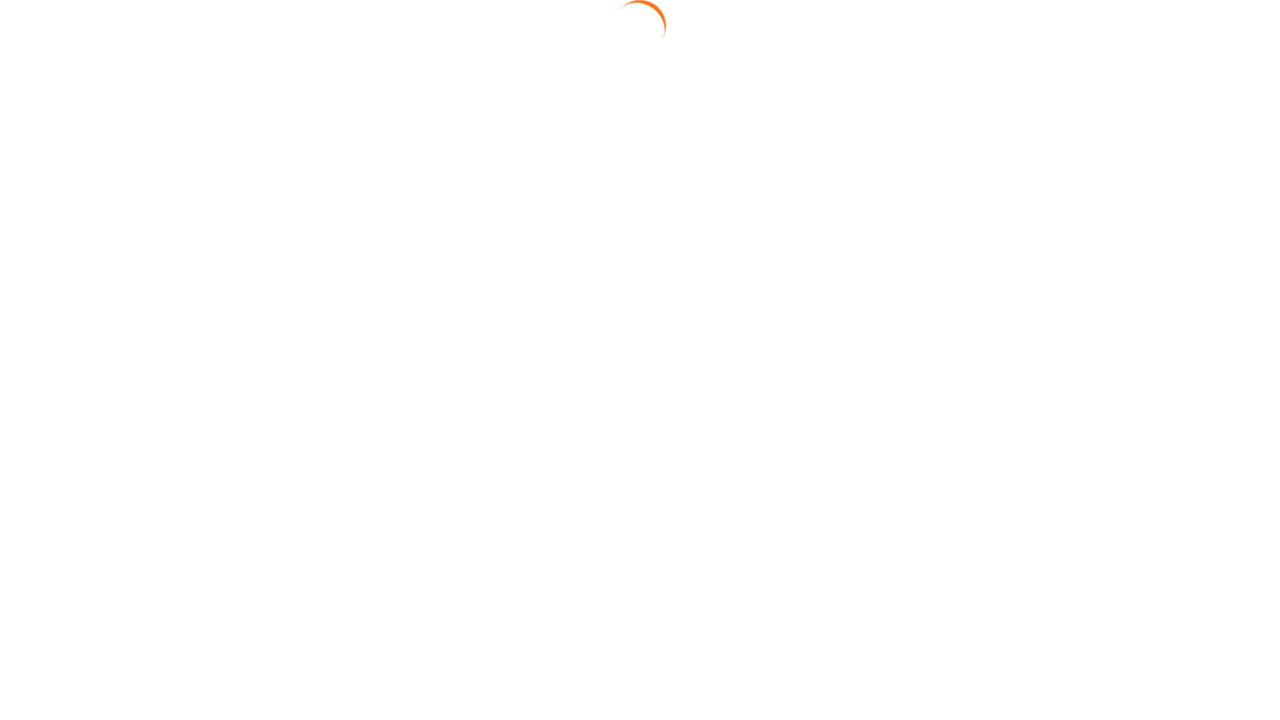

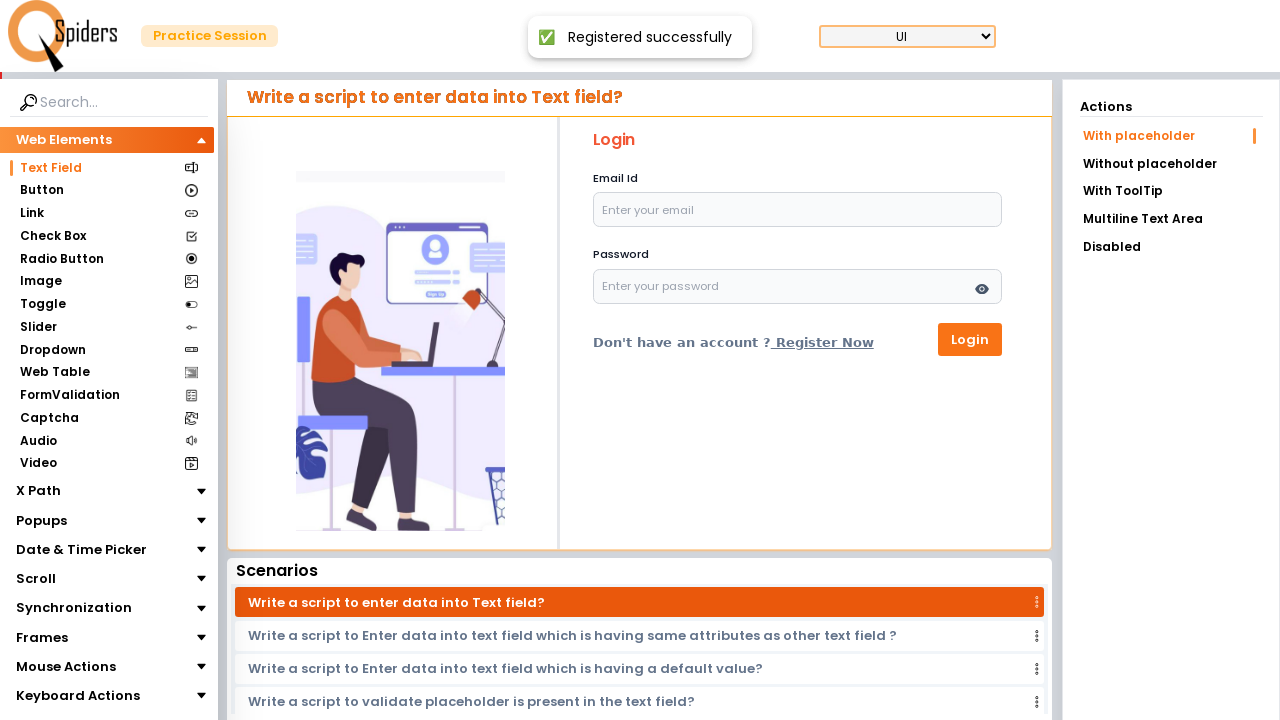